Tests clicking a button that dynamically adds a paragraph element after a delay, then verifies the paragraph content

Starting URL: https://igorsmasc.github.io/praticando_waits/

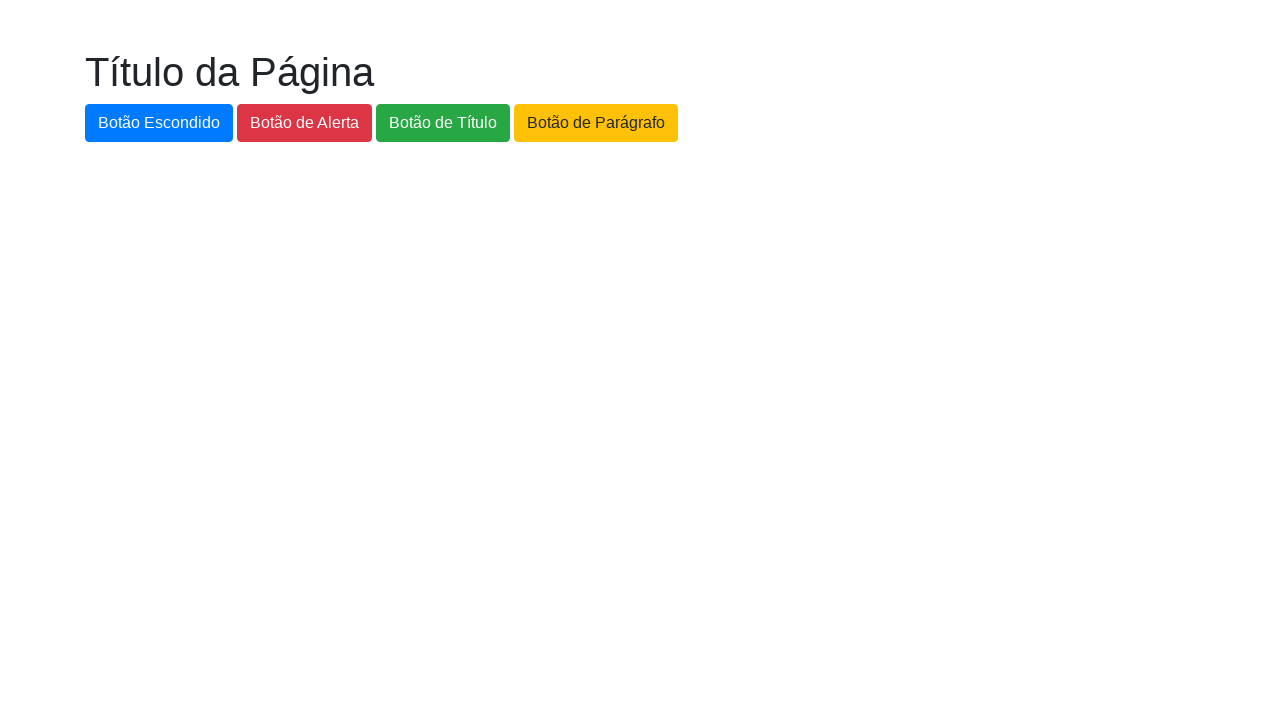

Clicked the paragraph button (#botao-paragrafo) at (596, 123) on #botao-paragrafo
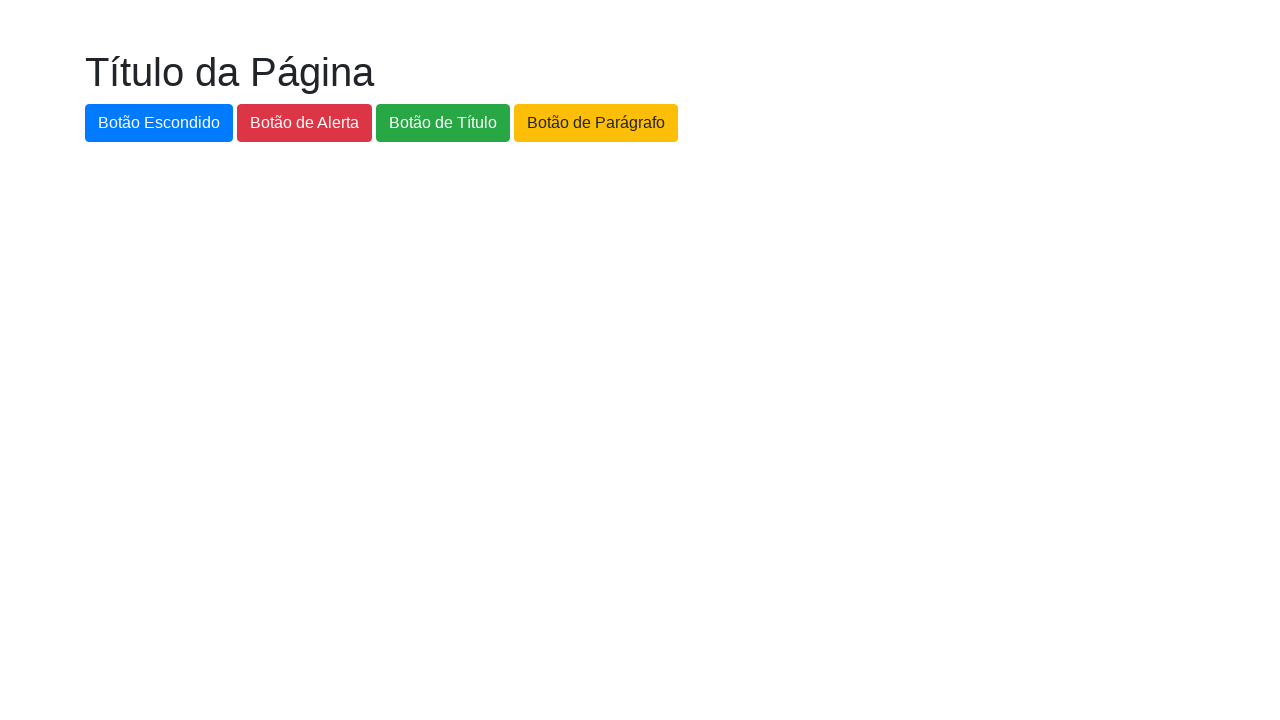

Paragraph element appeared after dynamic delay
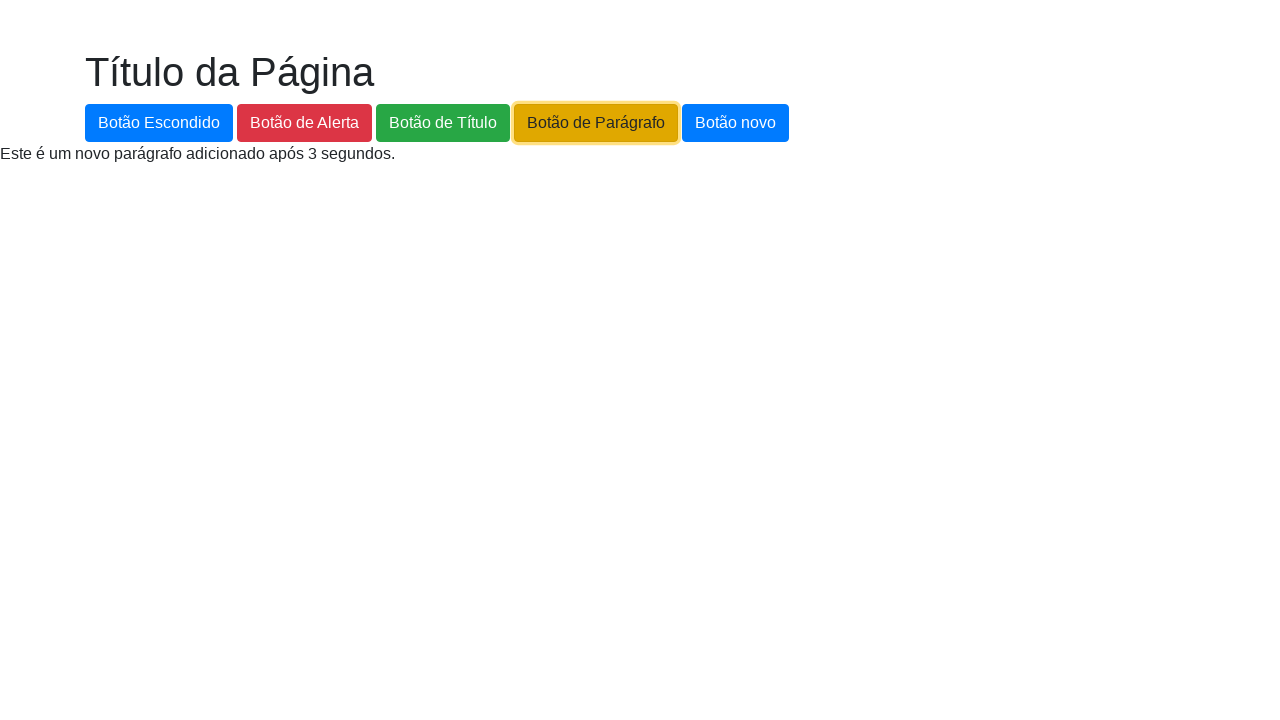

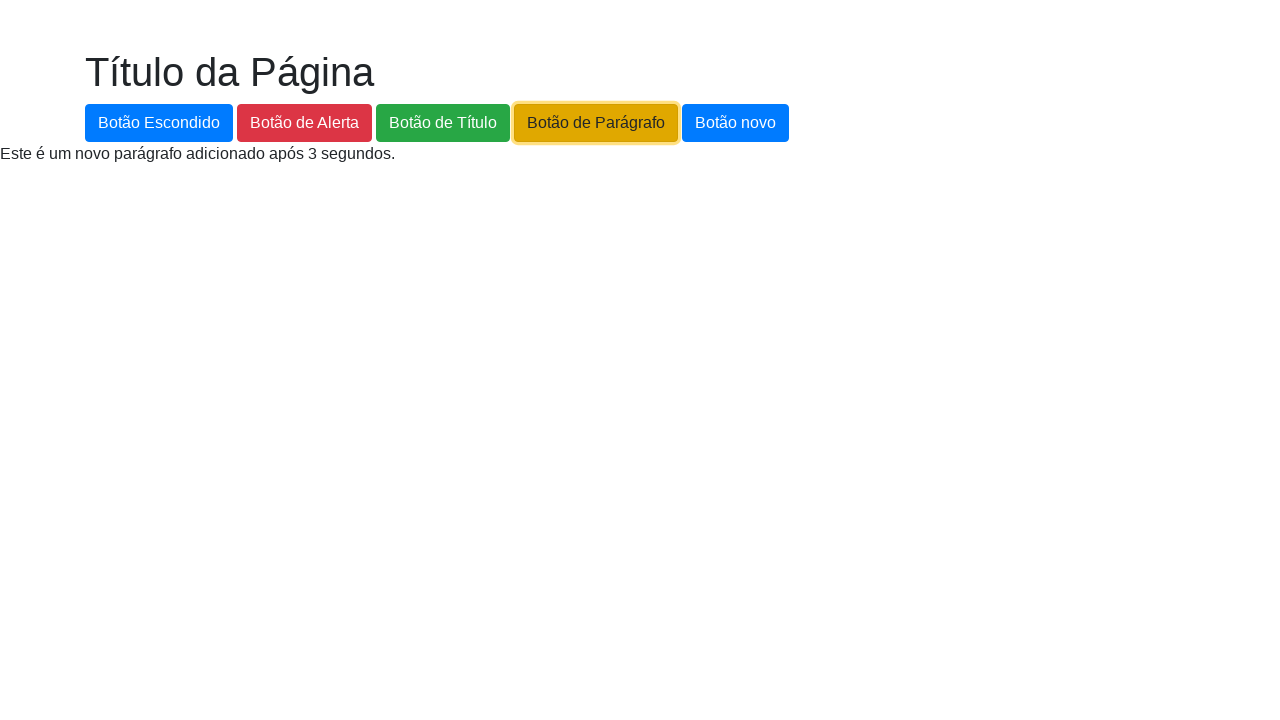